Tests a practice form by filling in student registration details including name, email, gender, phone, date of birth, subjects, hobbies, address, and location

Starting URL: http://demoqa.com/automation-practice-form/

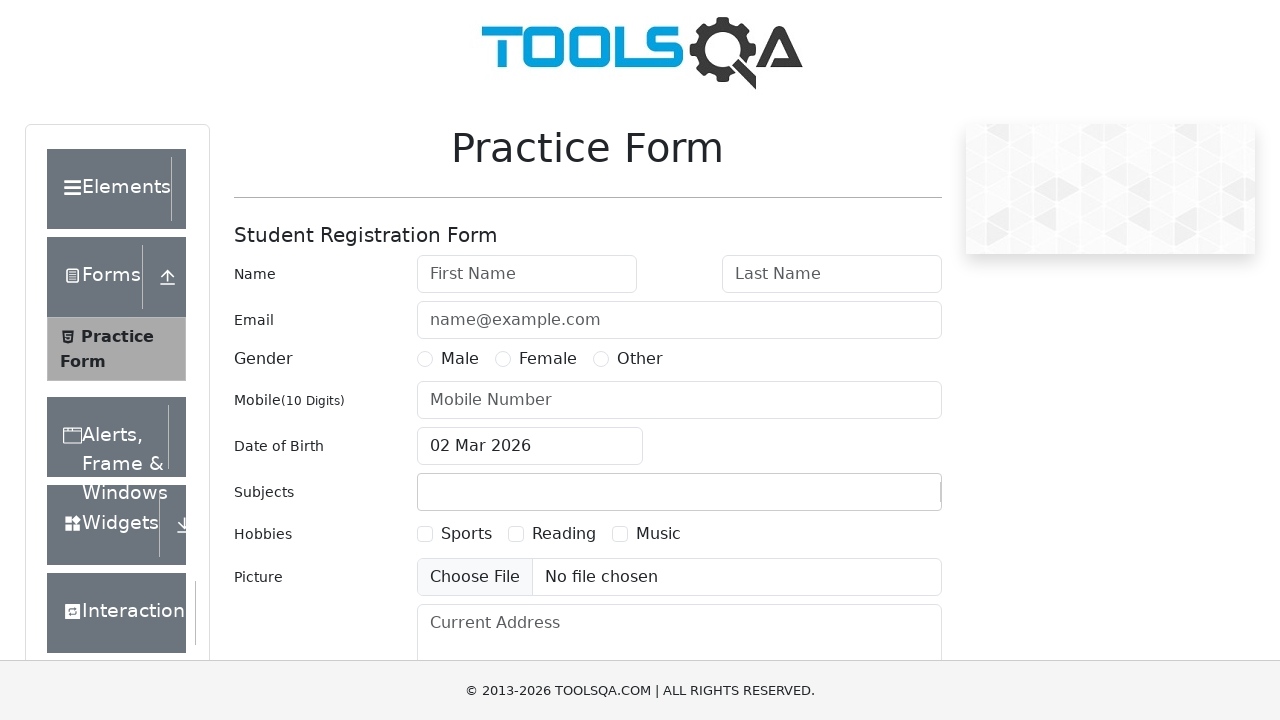

Filled first name field with 'RobertJames' on #firstName
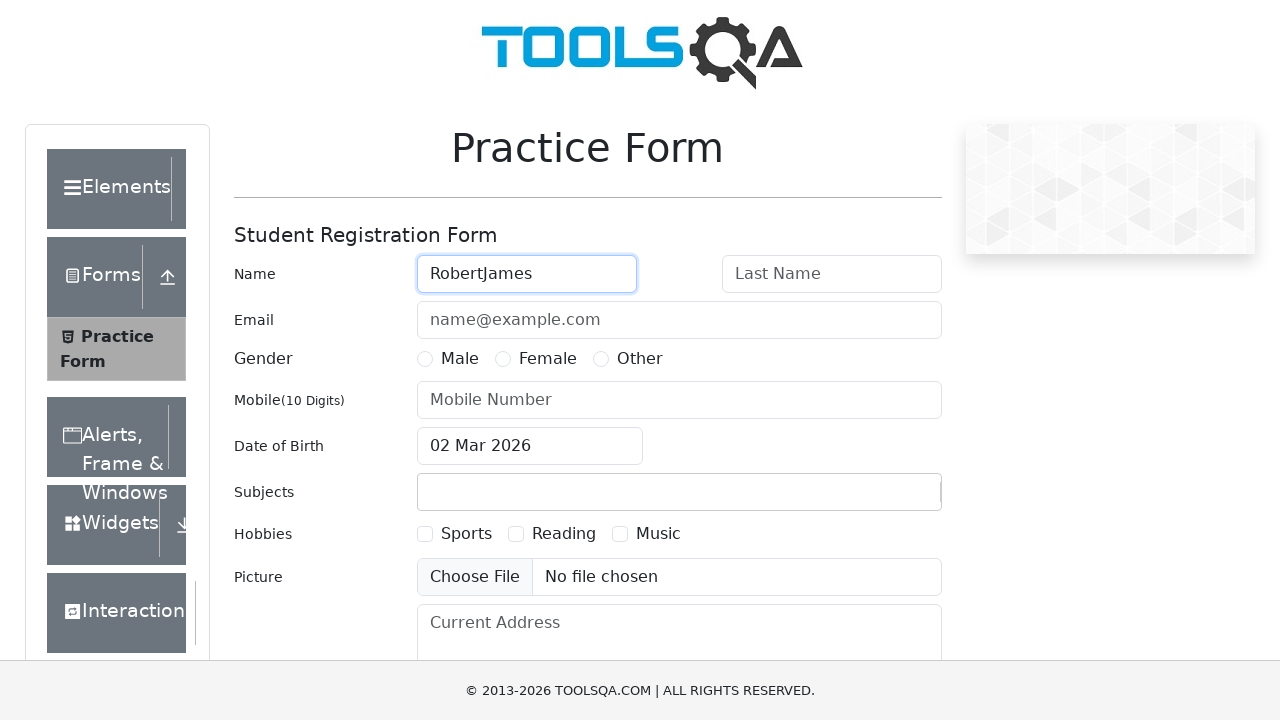

Filled last name field with 'Wilson' on #lastName
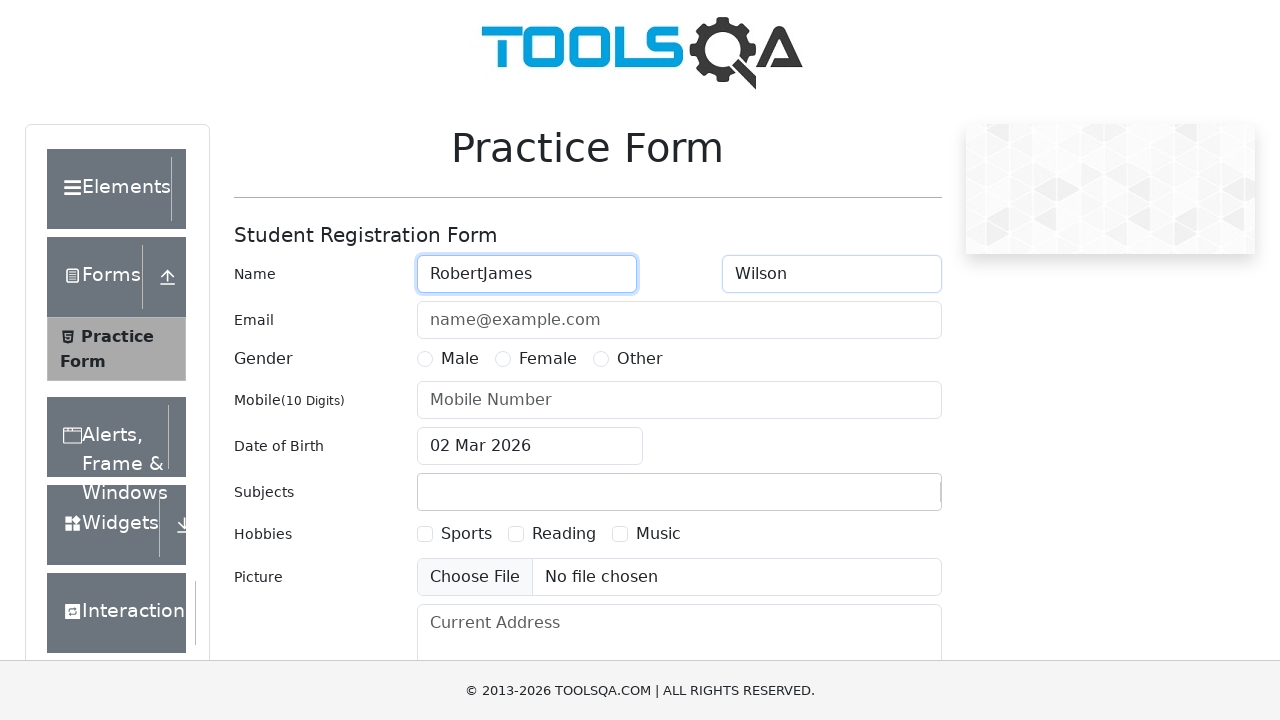

Filled email field with 'robertwilson@example.com' on #userEmail
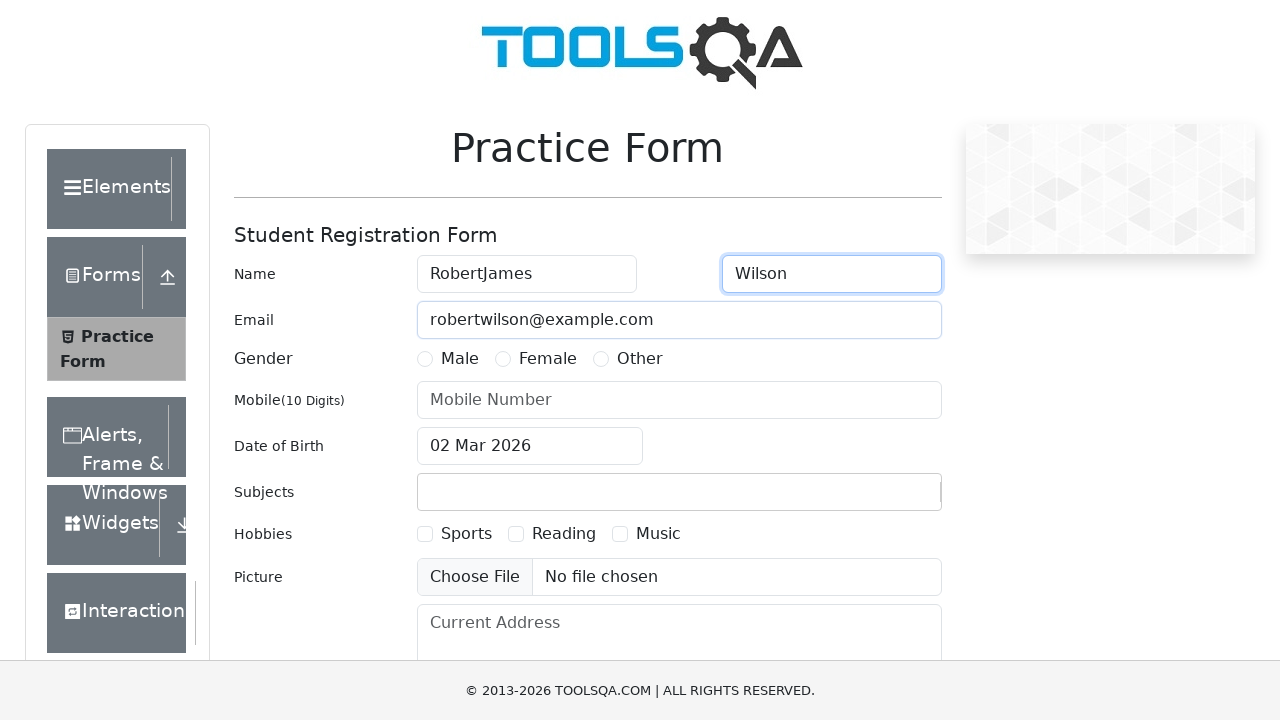

Selected Male gender option at (460, 359) on xpath=//label[text()='Male']
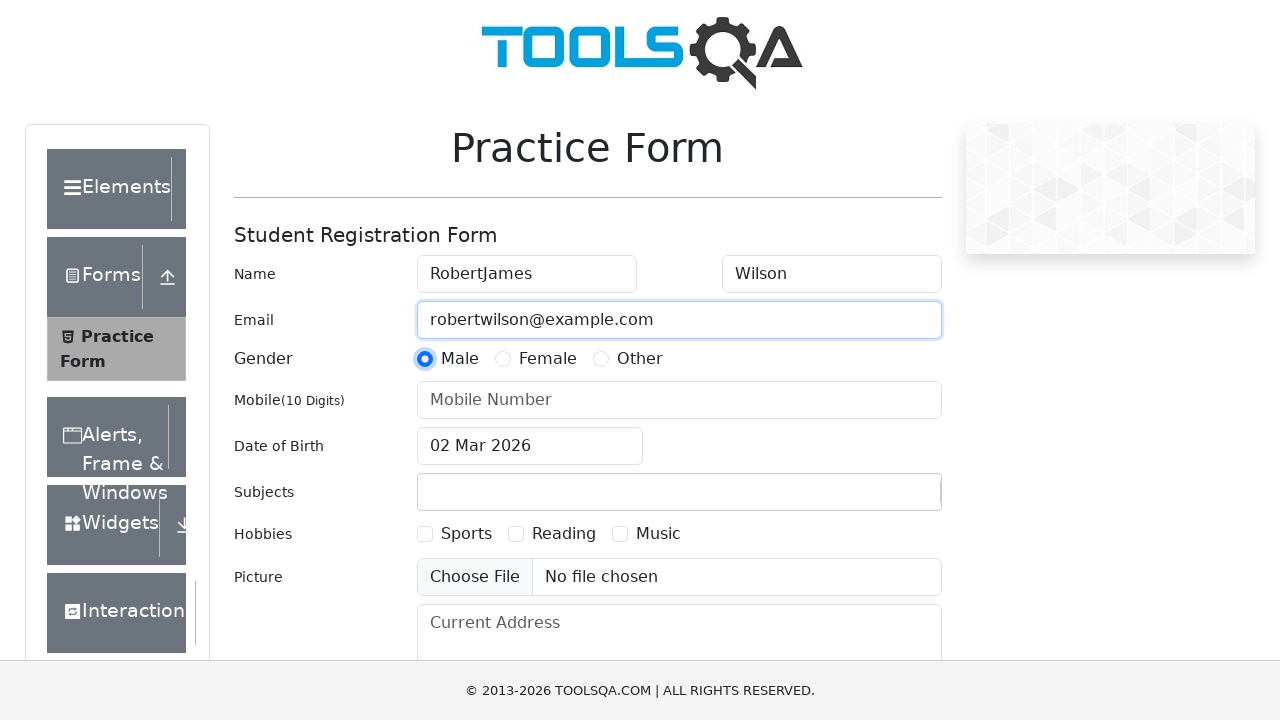

Filled phone number field with '8765432109' on #userNumber
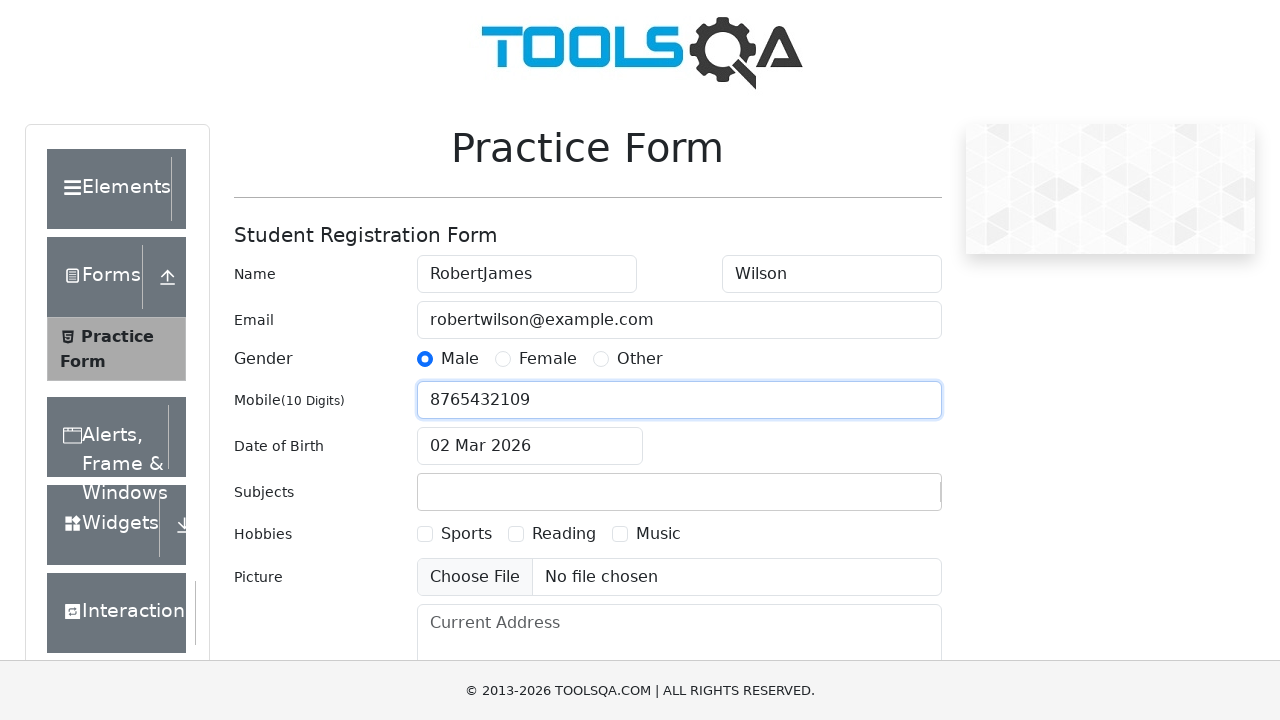

Clicked date of birth input field to open date picker at (530, 446) on #dateOfBirthInput
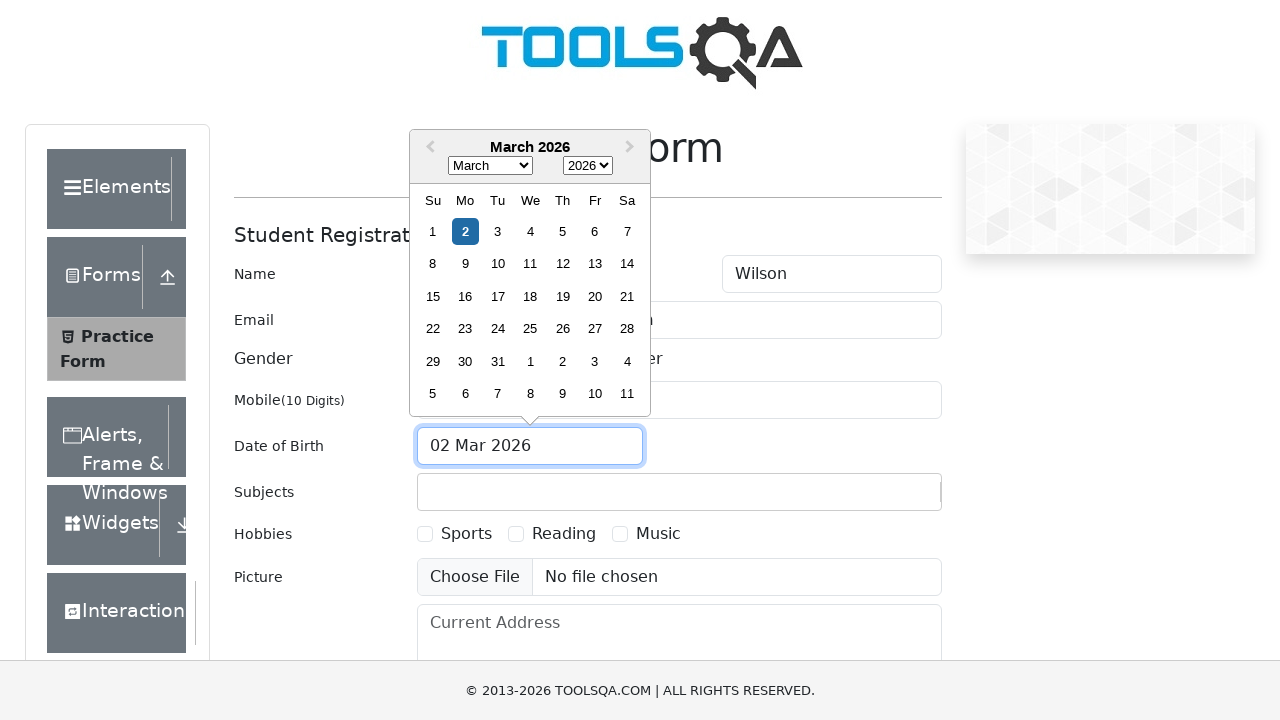

Selected year 2000 from date picker on .react-datepicker__year-select
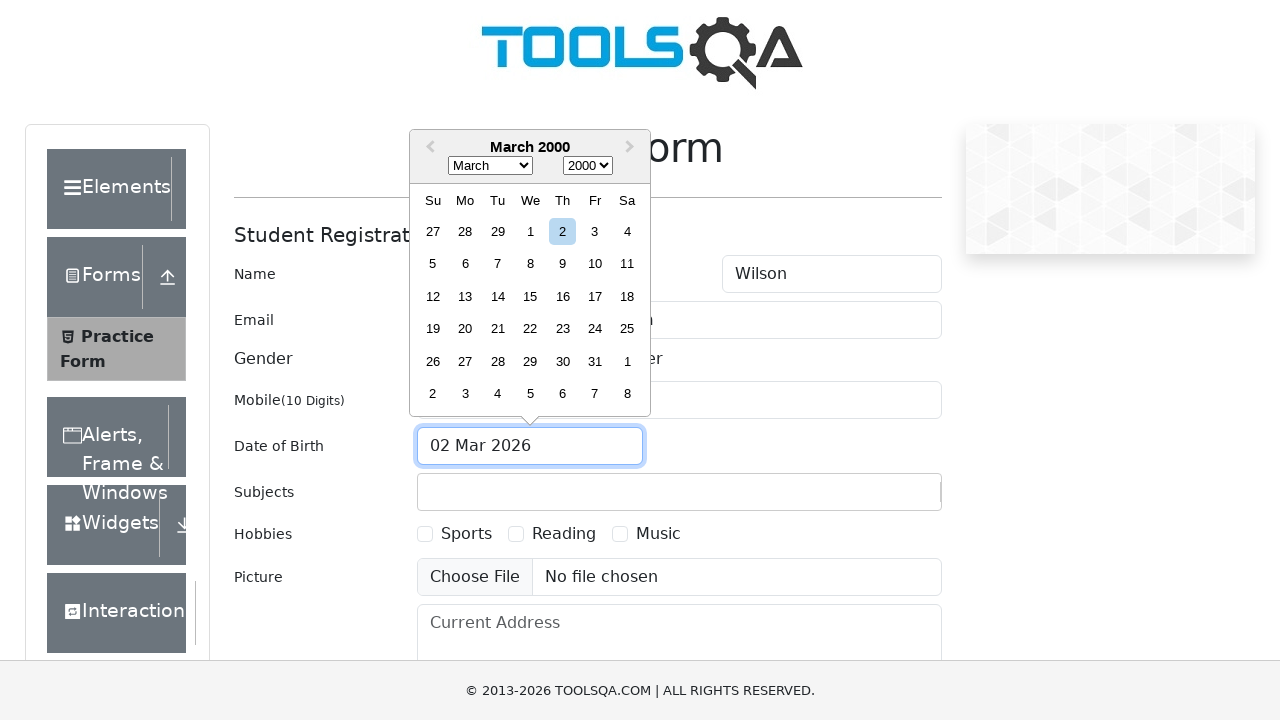

Selected May from month picker on .react-datepicker__month-select
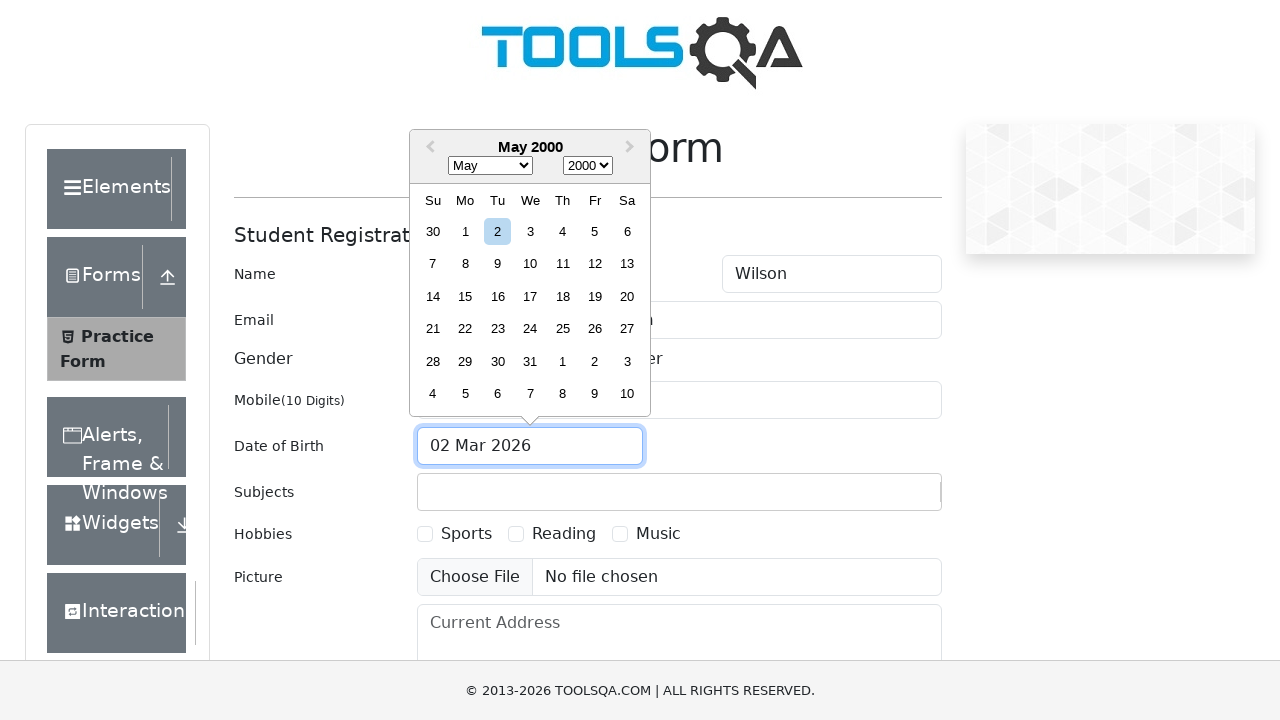

Selected day 15 from date picker at (465, 296) on xpath=//div[text()='15']
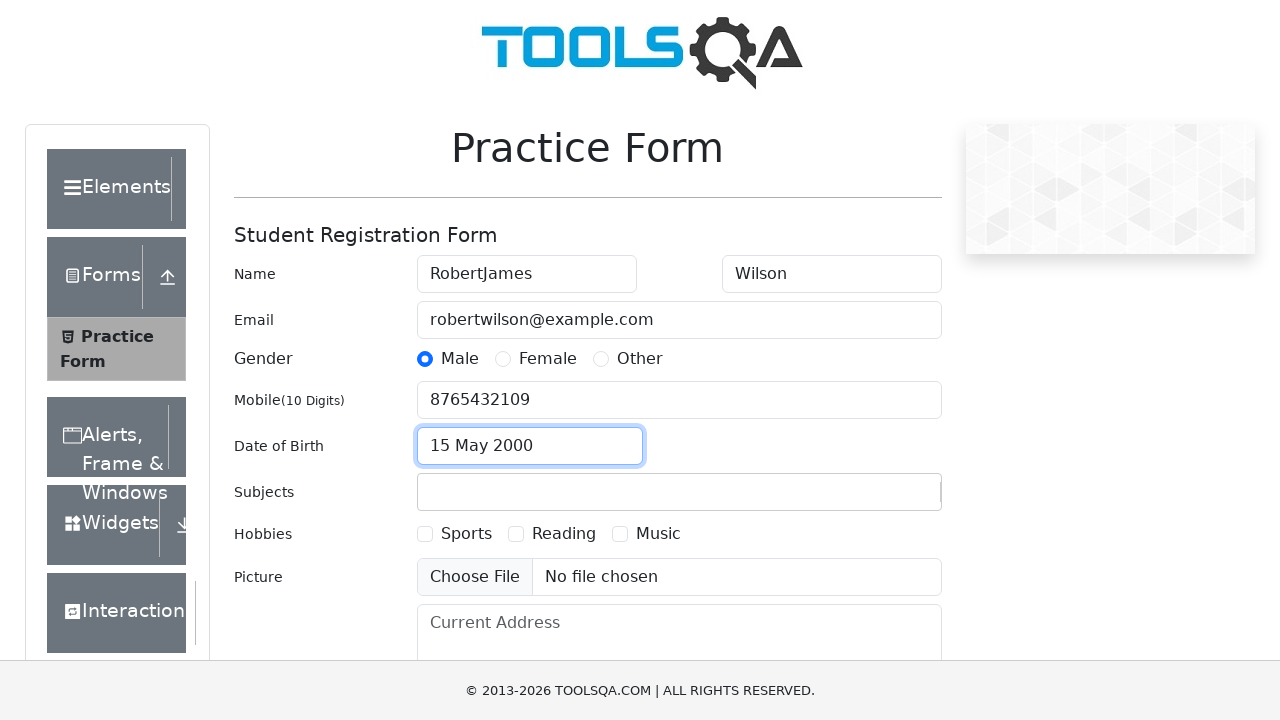

Filled subjects input field with 'Maths' on #subjectsInput
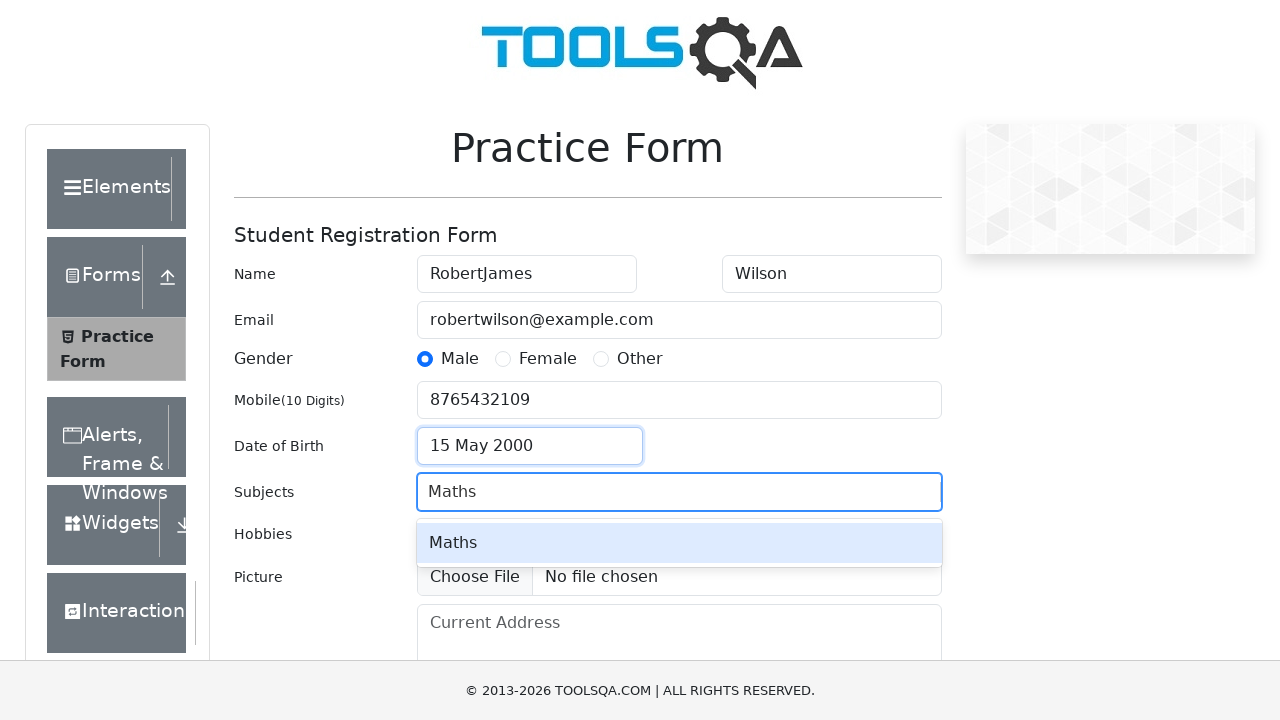

Pressed Enter to confirm subject selection on #subjectsInput
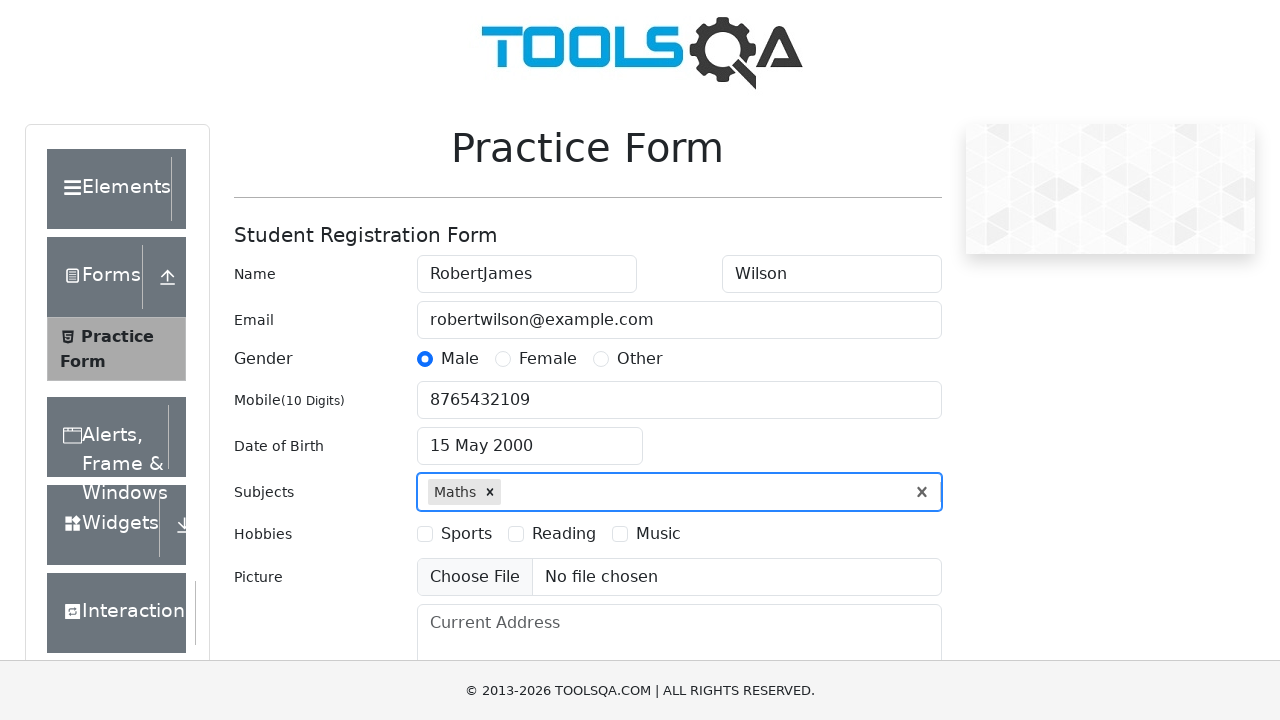

Selected Sports hobby checkbox at (466, 534) on xpath=//label[text()='Sports']
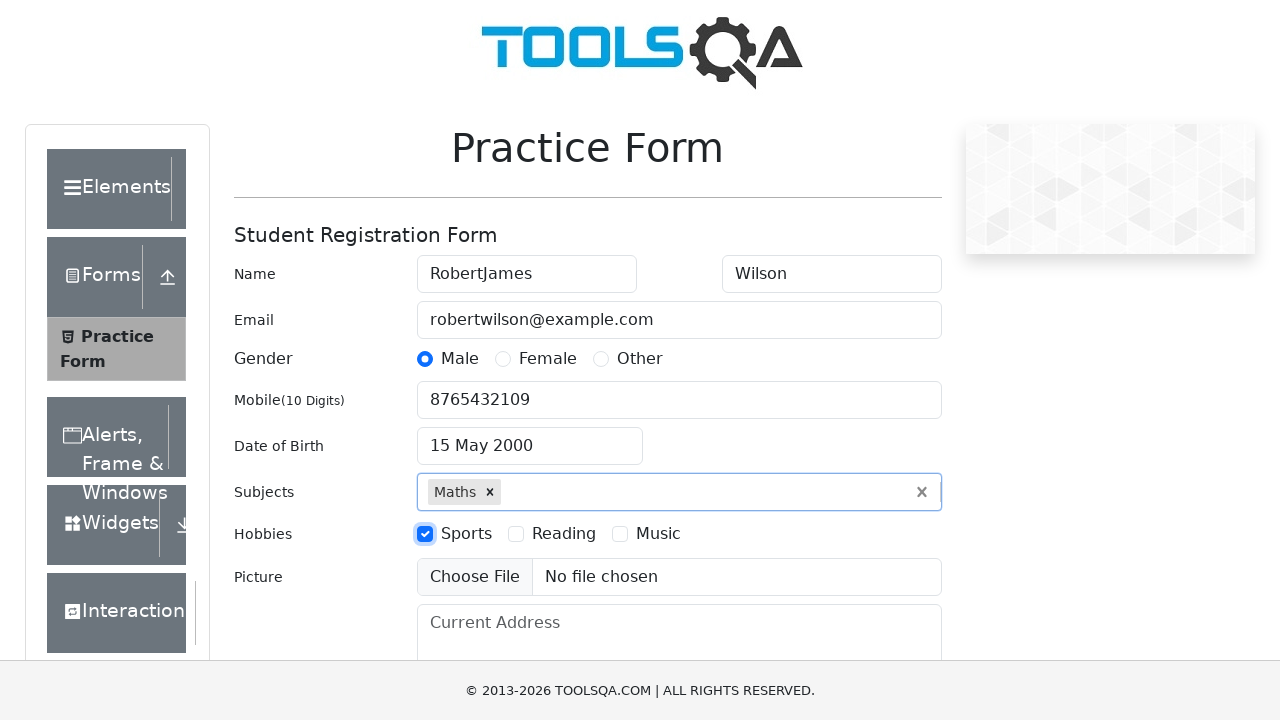

Selected Music hobby checkbox at (658, 534) on xpath=//label[text()='Music']
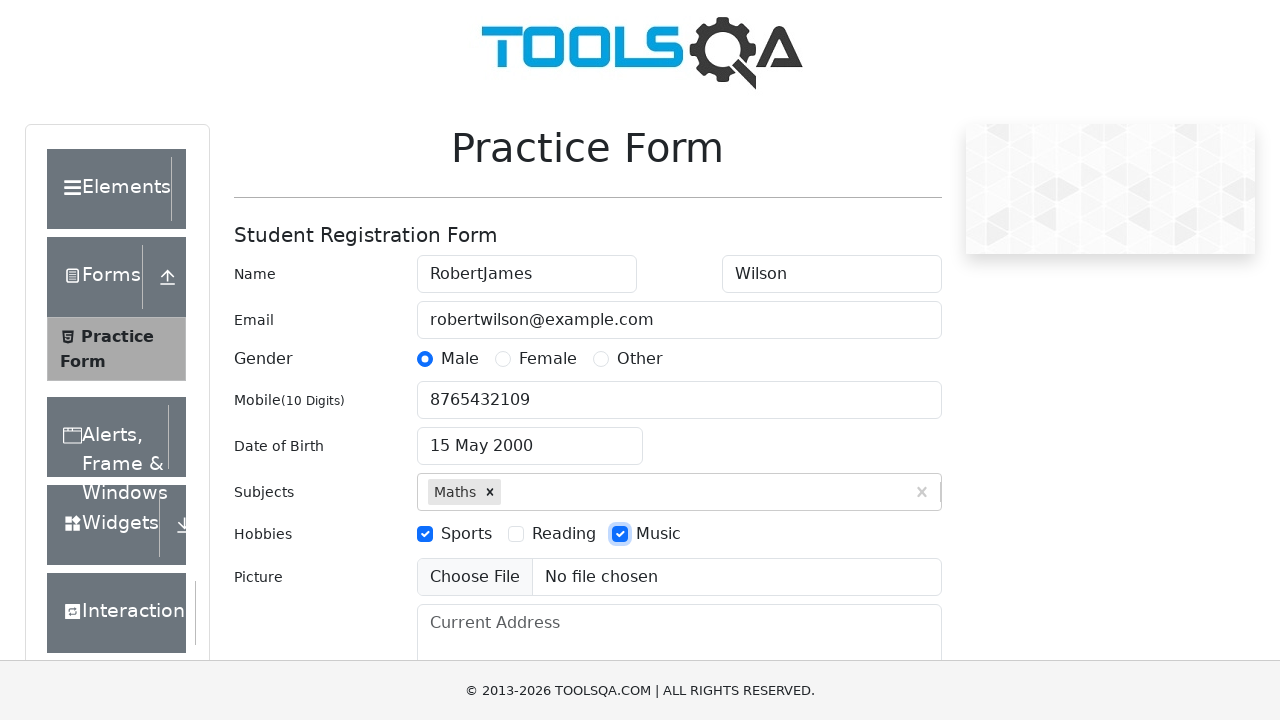

Filled current address field with '456 Oak Avenue, New Delhi, 110001' on #currentAddress
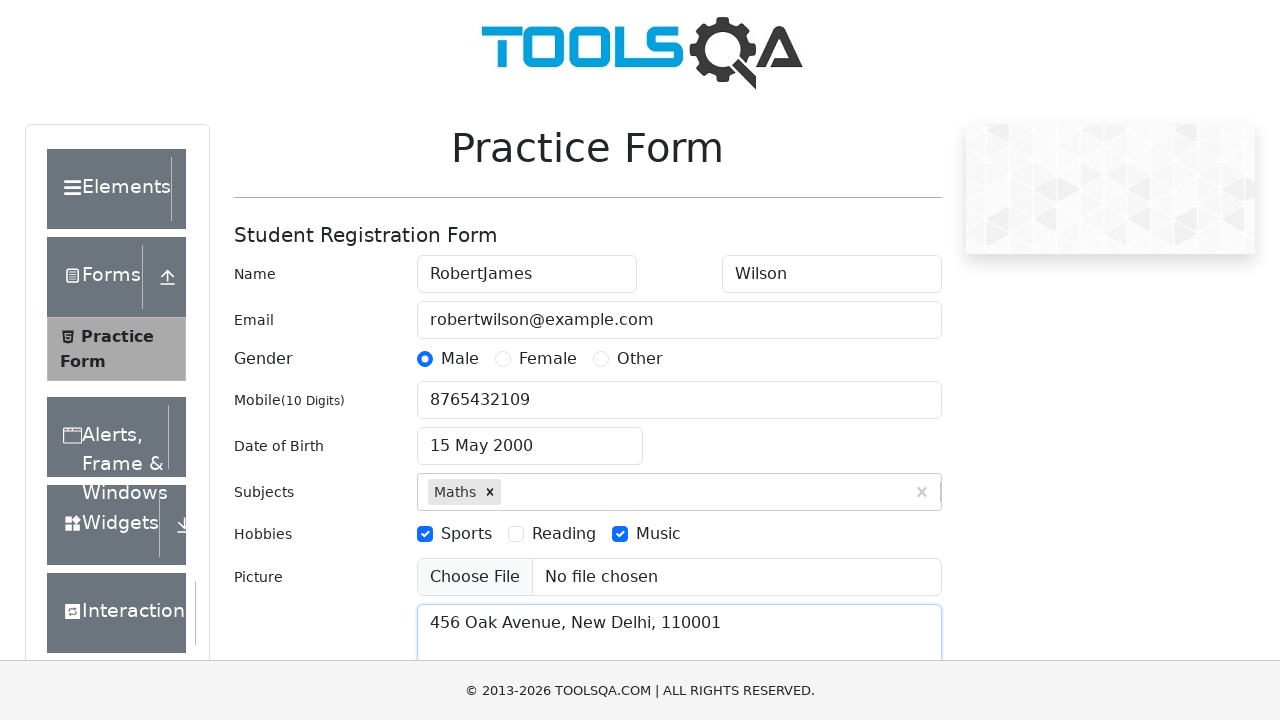

Clicked state dropdown to open options at (527, 437) on #state
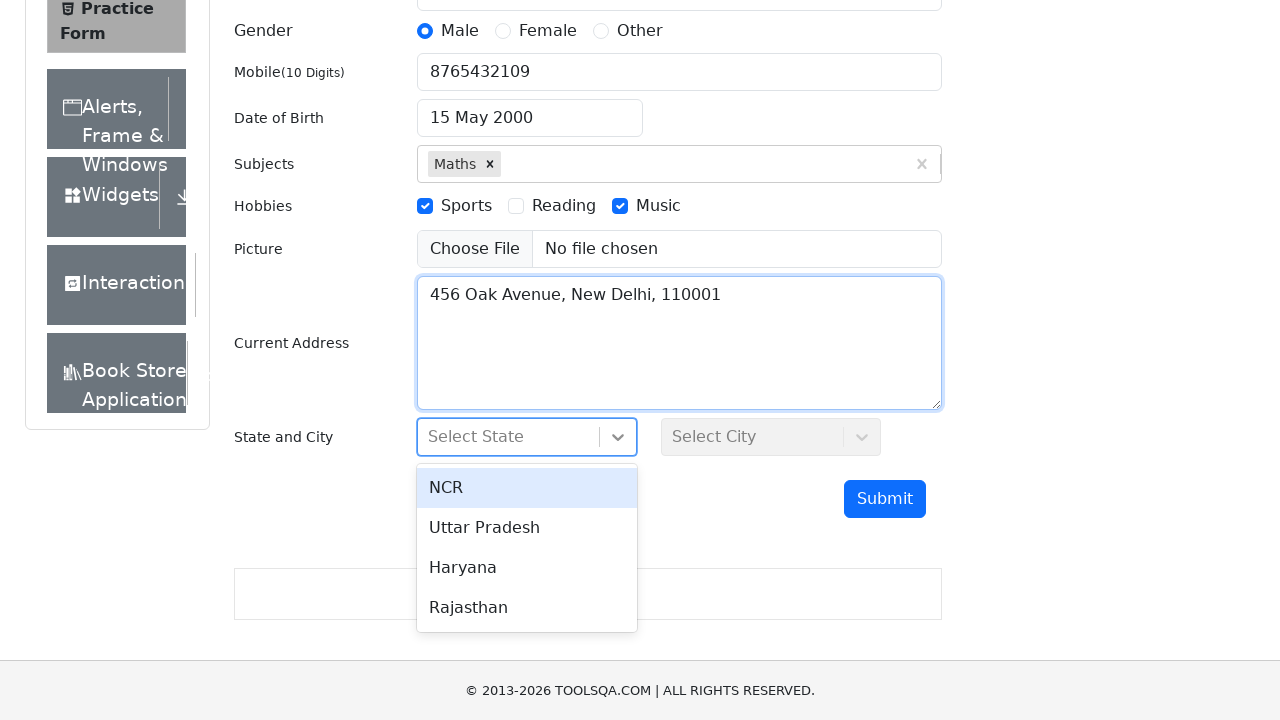

Selected NCR from state dropdown at (527, 488) on xpath=//div[text()='NCR']
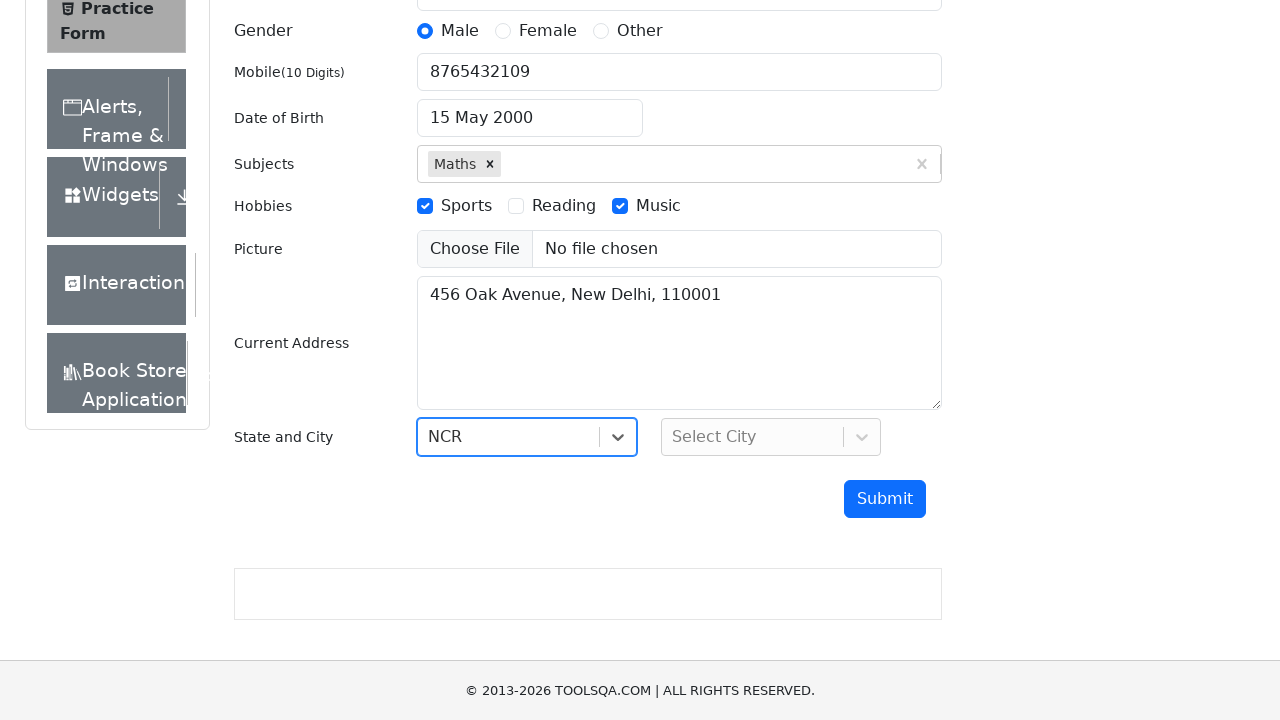

Clicked city dropdown to open options at (771, 437) on #city
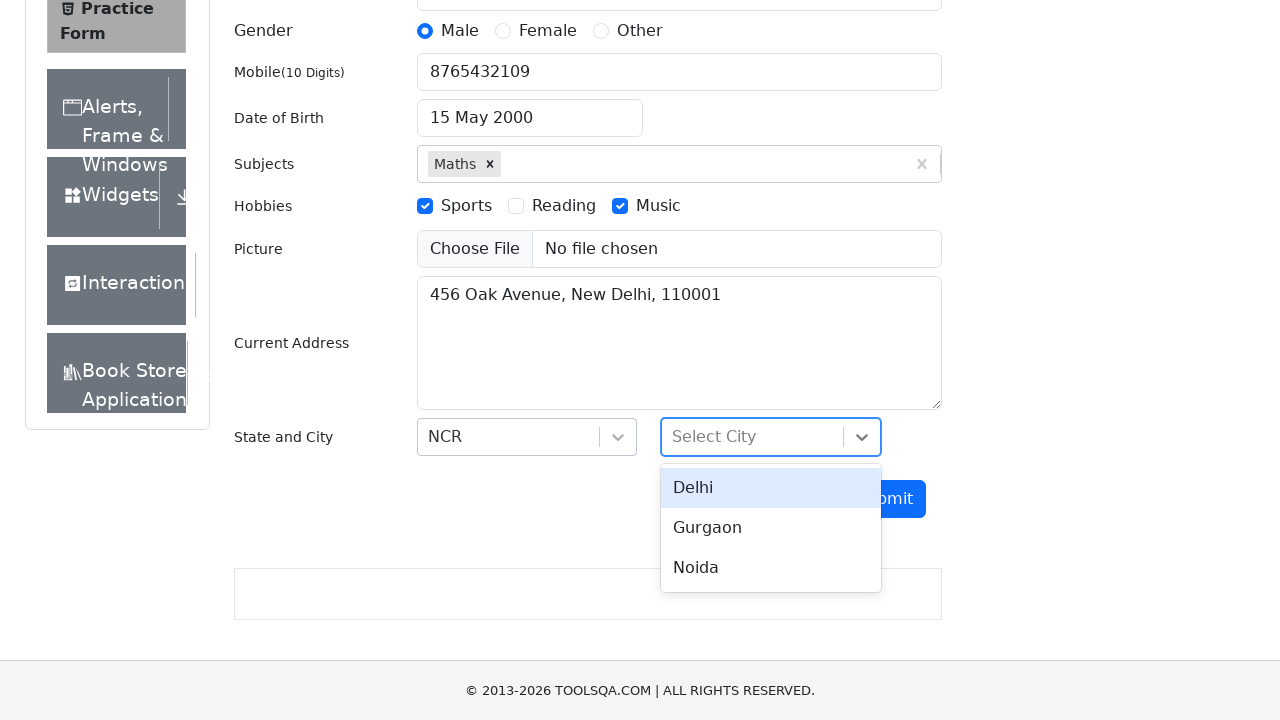

Selected Delhi from city dropdown at (771, 488) on xpath=//div[text()='Delhi']
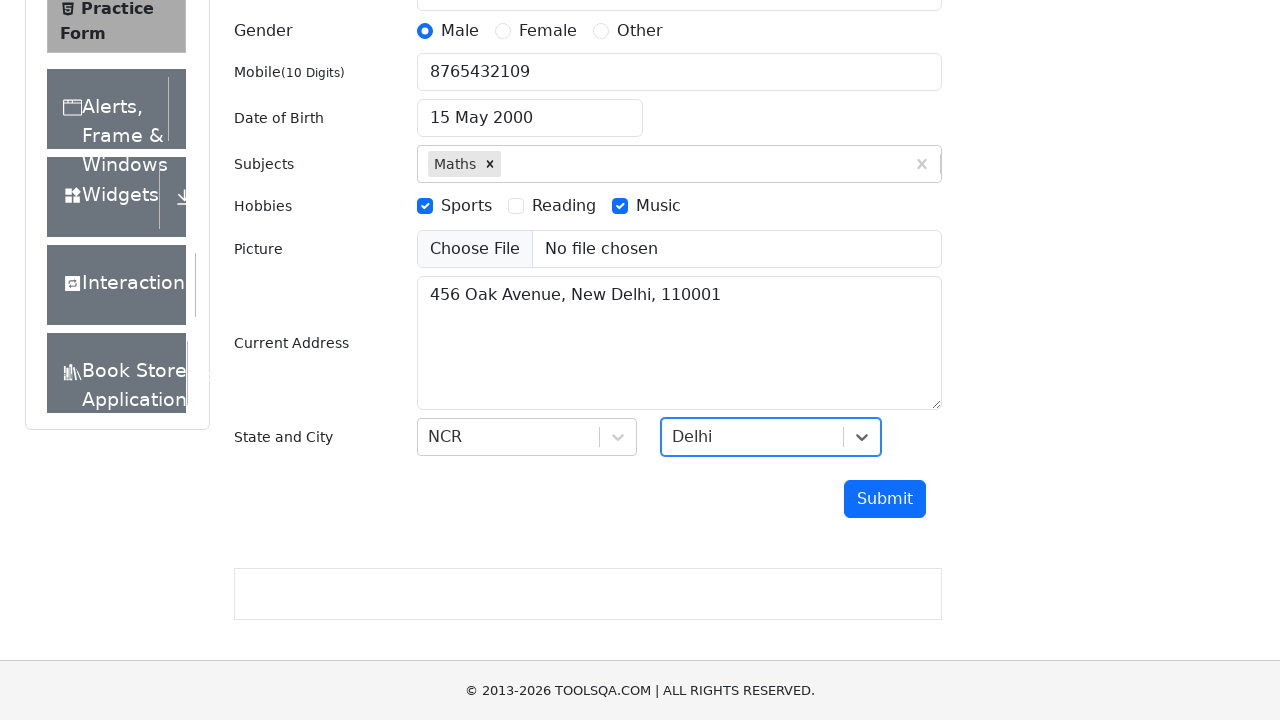

Clicked submit button to complete form submission at (885, 499) on #submit
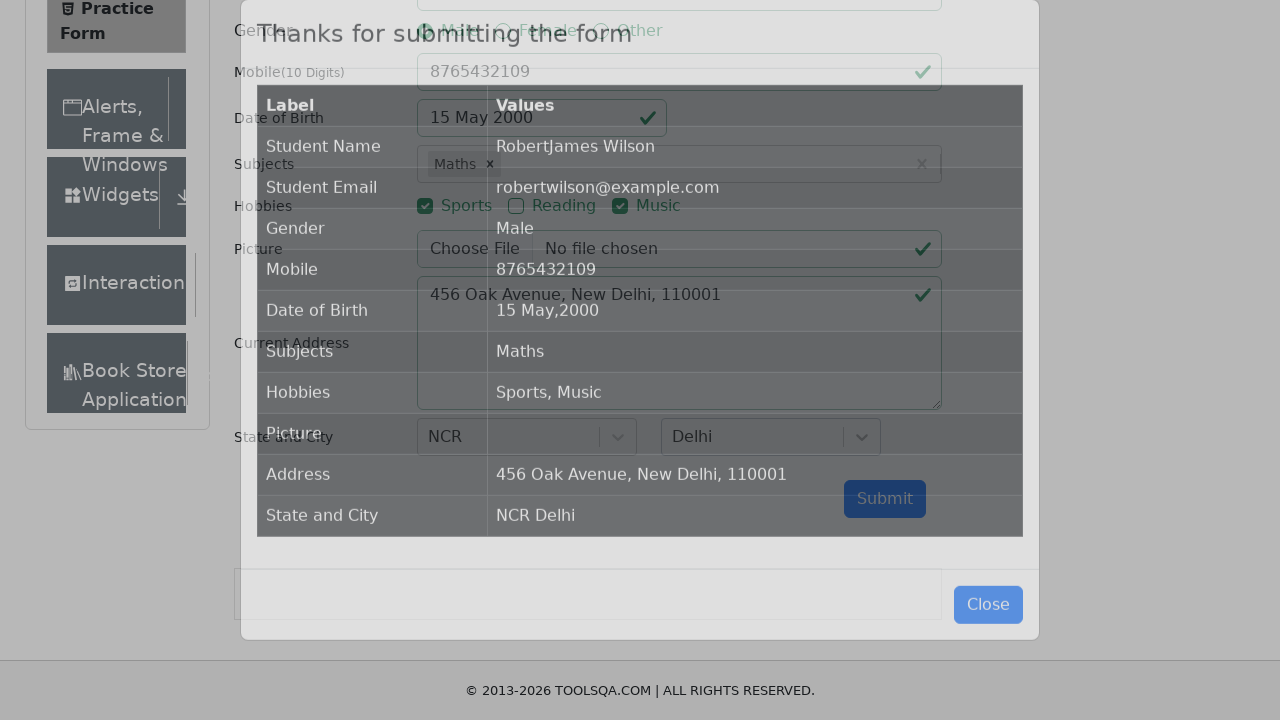

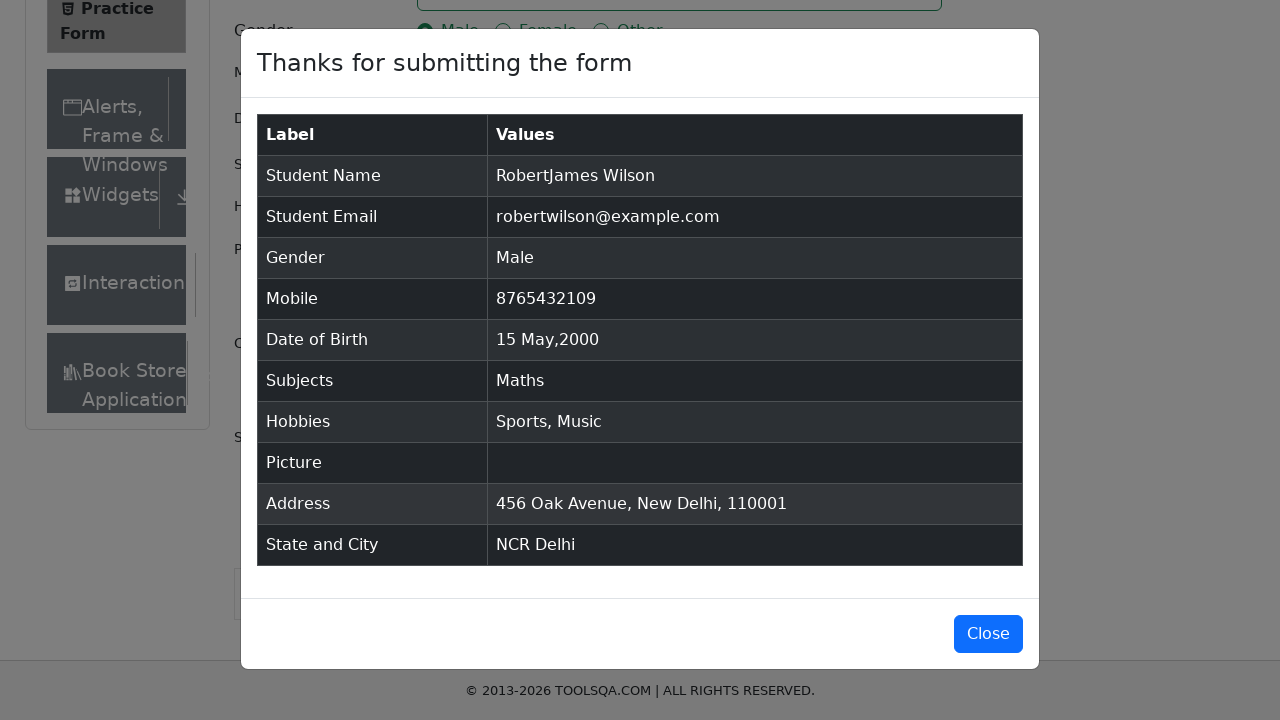